Tests the Text Box form on DemoQA by filling in name, email, current address, and permanent address fields, then submitting the form and verifying the output is displayed.

Starting URL: https://demoqa.com/elements

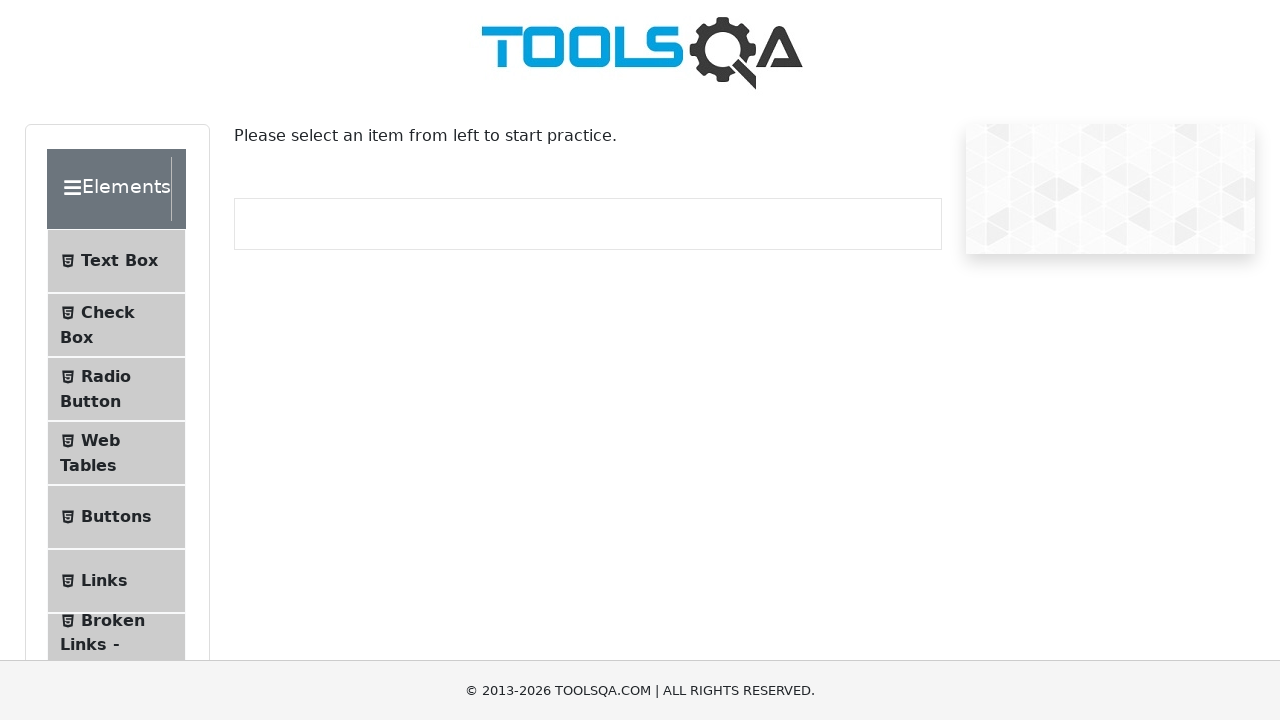

Clicked on Text Box menu item at (119, 261) on xpath=//span[.='Text Box']
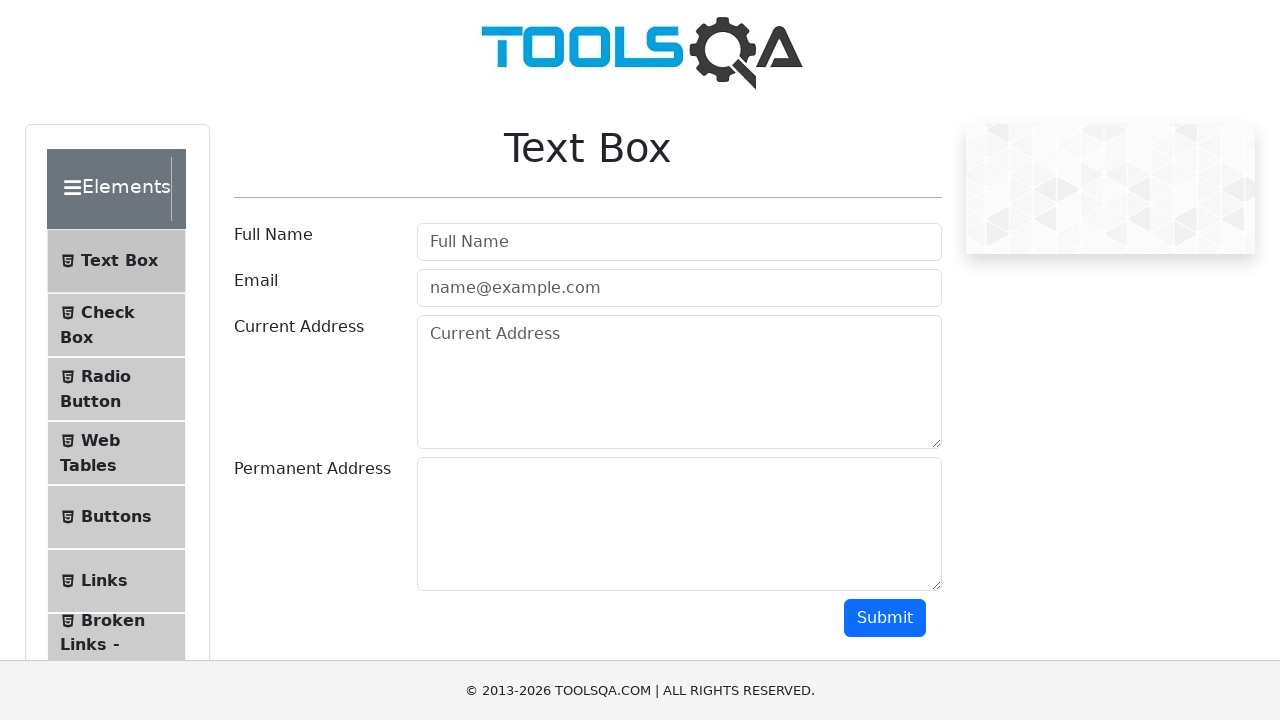

Cleared the name field on #userName
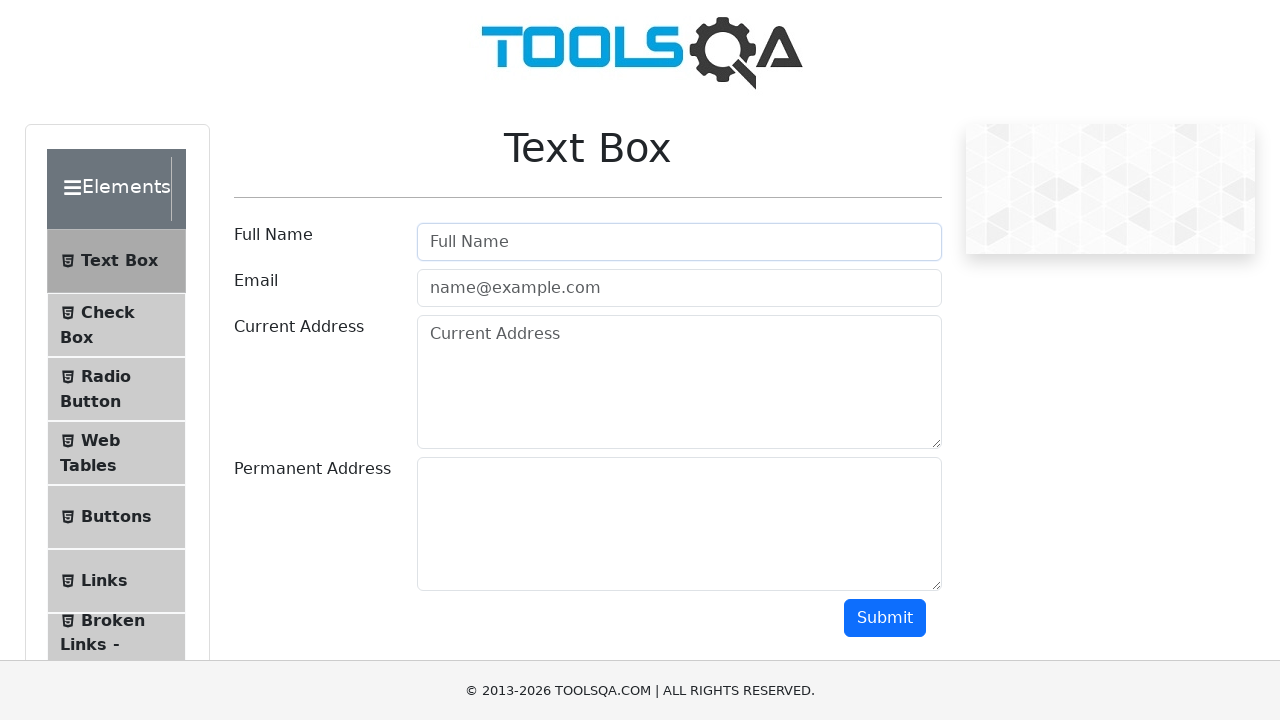

Filled name field with 'John Smith' on #userName
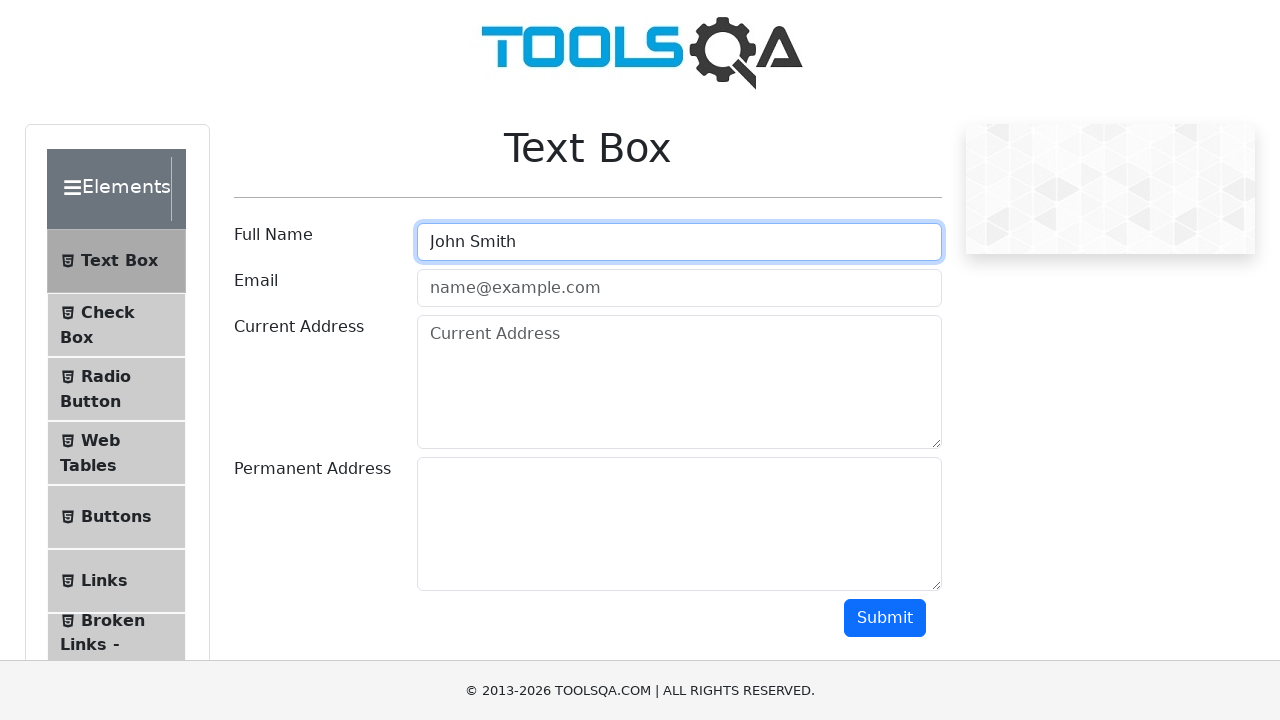

Cleared the email field on #userEmail
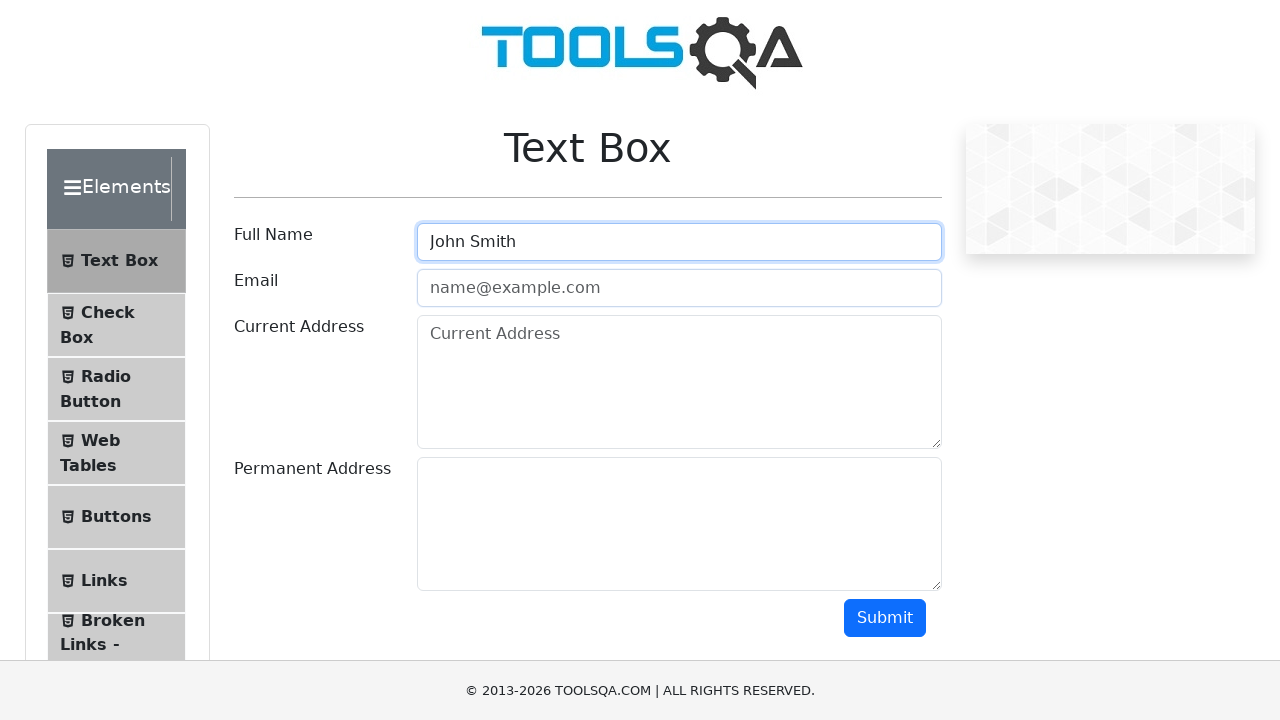

Filled email field with 'john.smith@example.com' on #userEmail
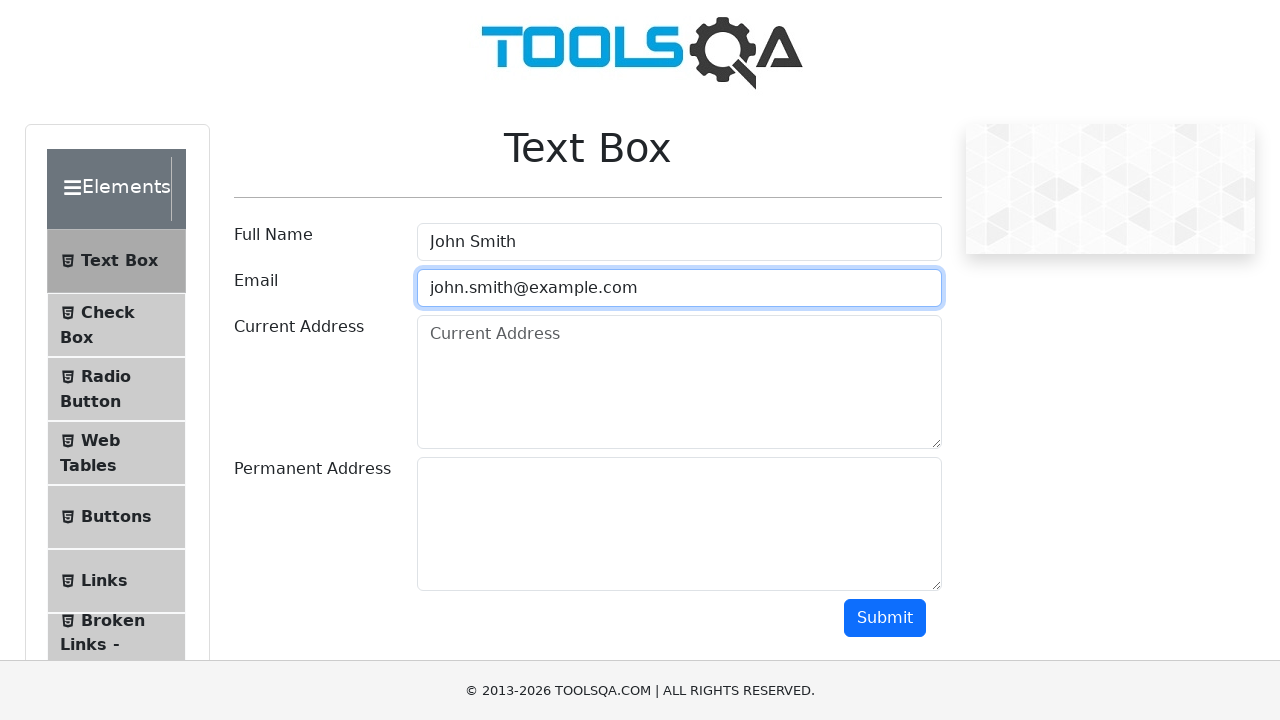

Cleared the current address field on #currentAddress
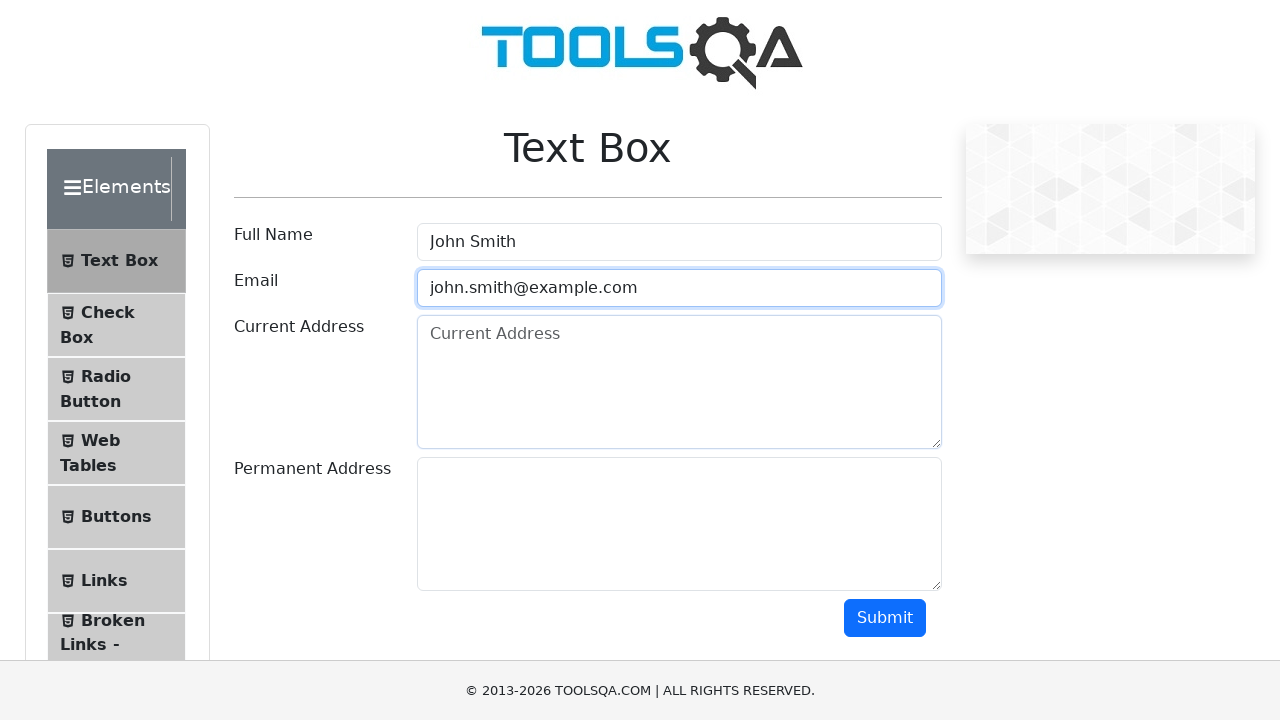

Filled current address field with '123 Main Street, New York' on #currentAddress
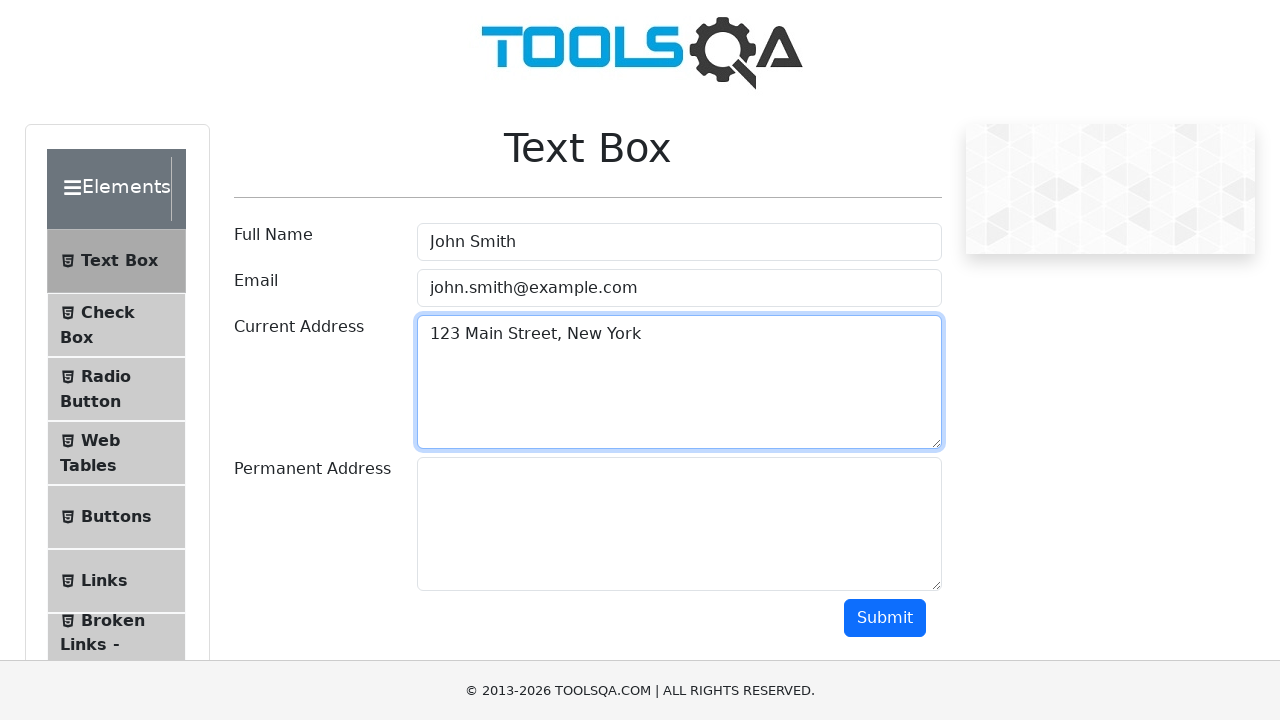

Cleared the permanent address field on #permanentAddress
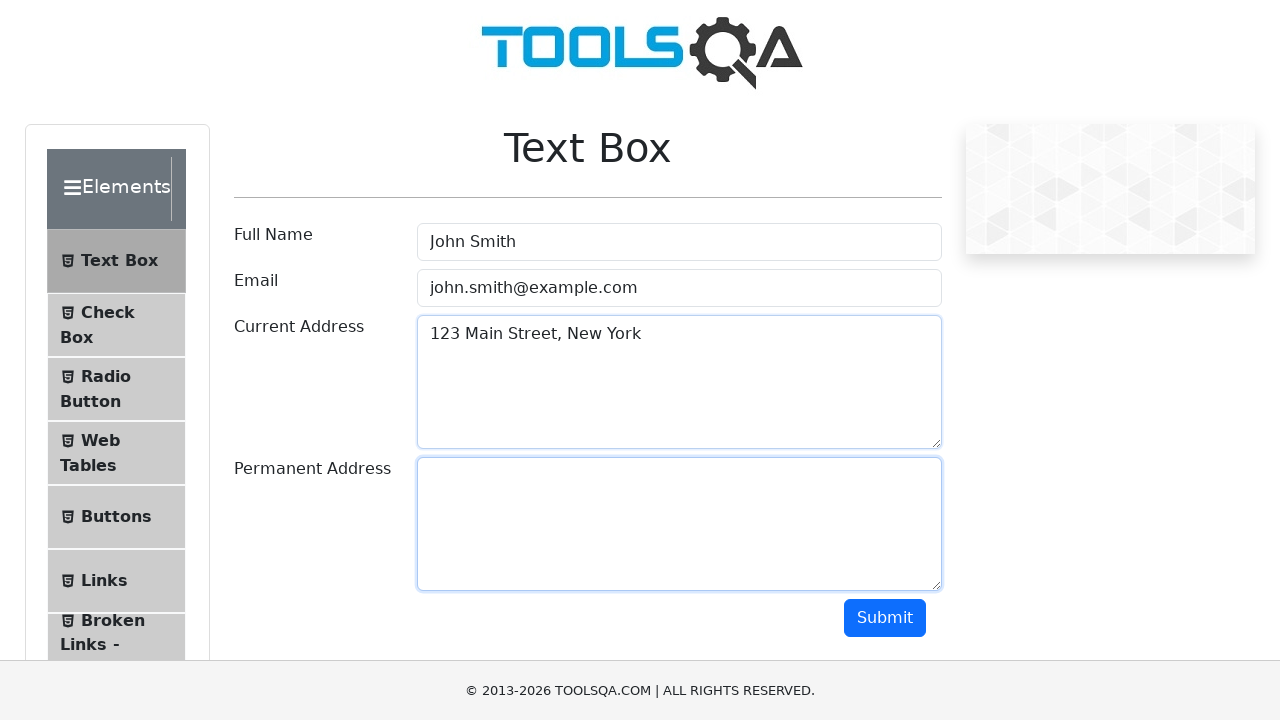

Filled permanent address field with '456 Oak Avenue, Los Angeles' on #permanentAddress
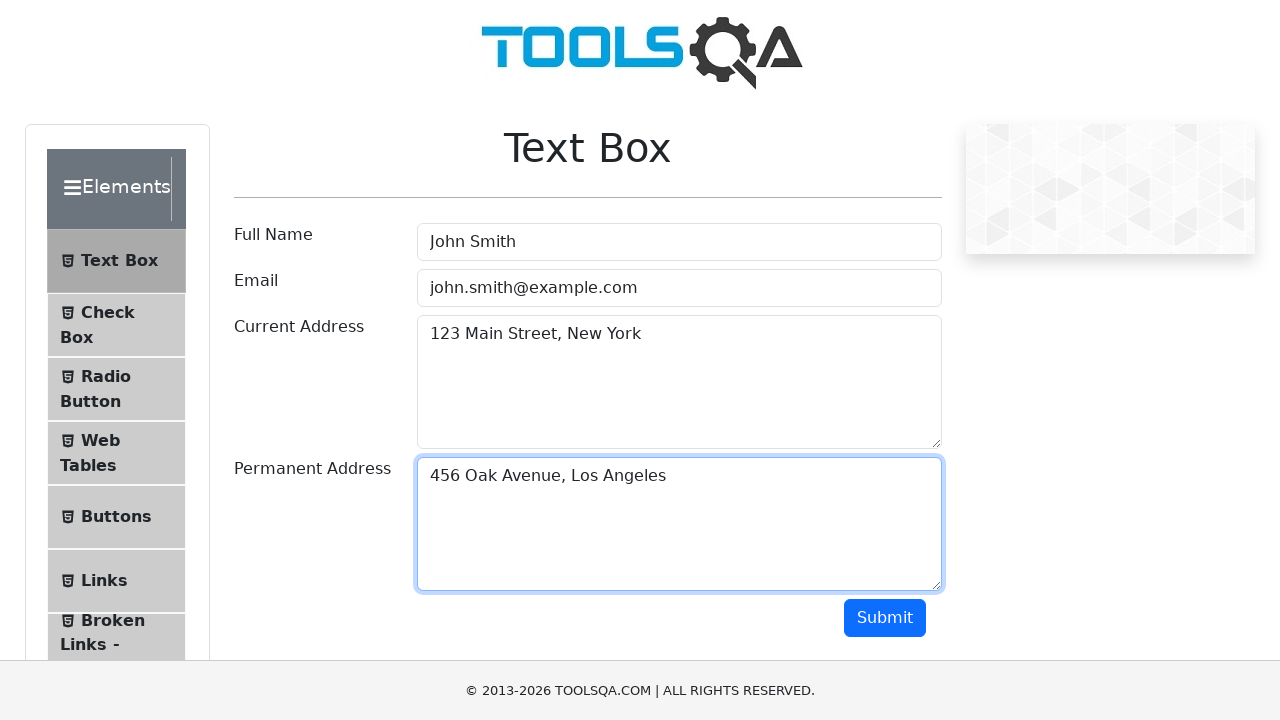

Scrolled submit button into view
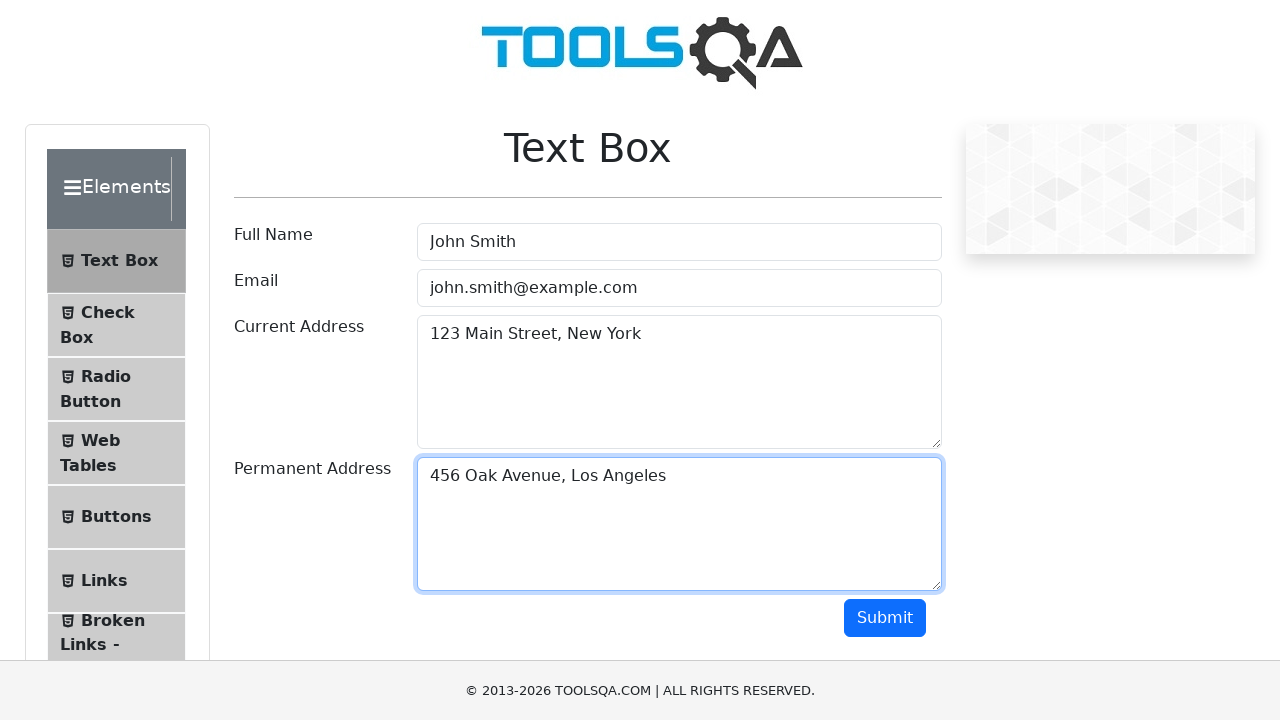

Clicked submit button to submit the form at (885, 618) on #submit
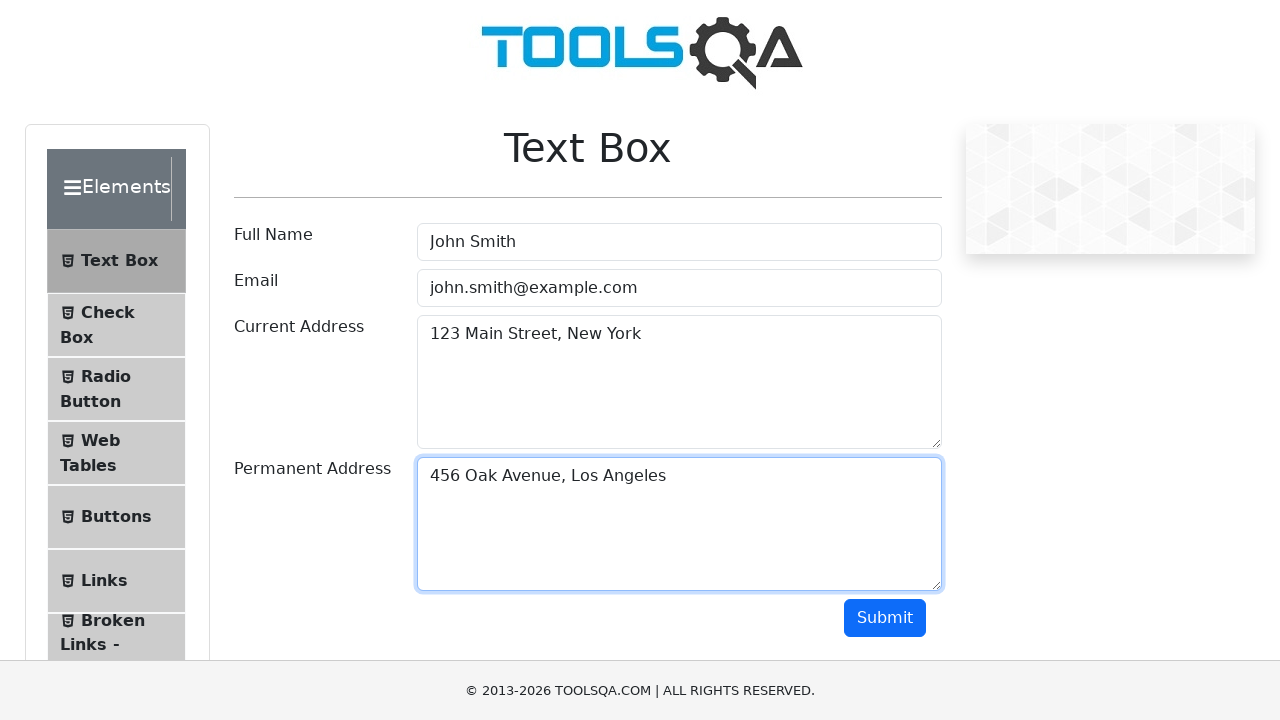

Form output displayed successfully
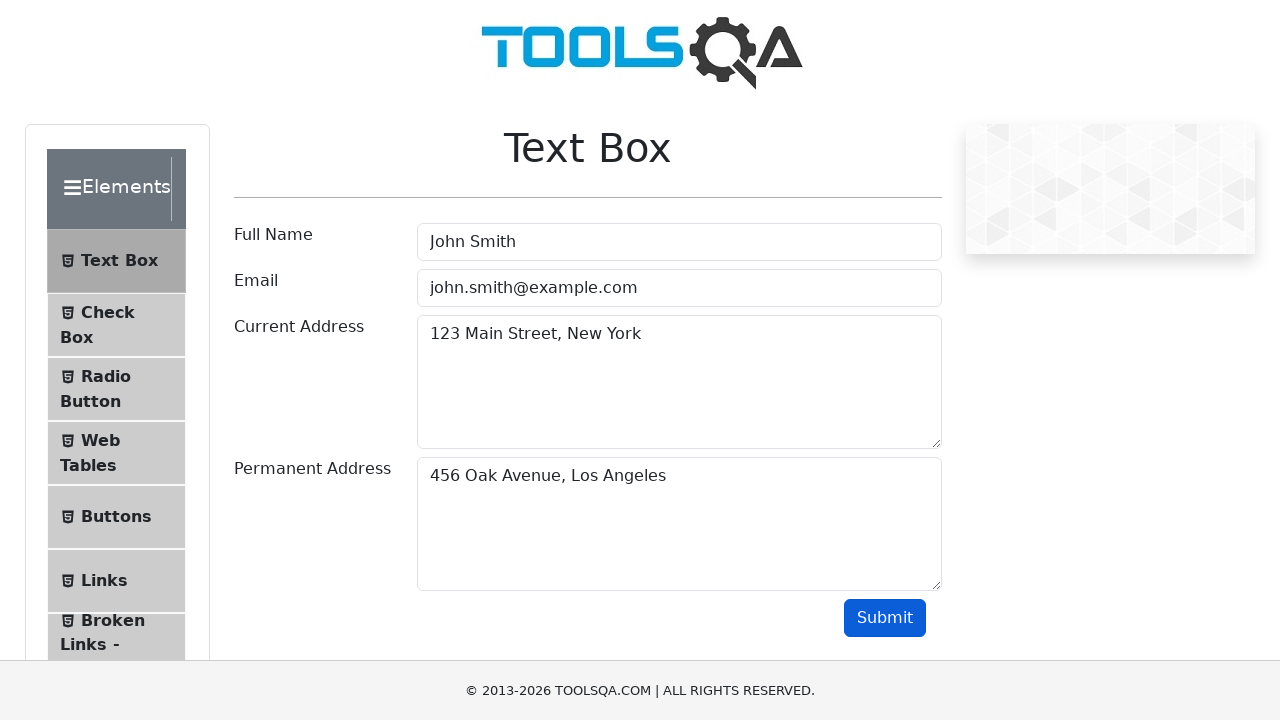

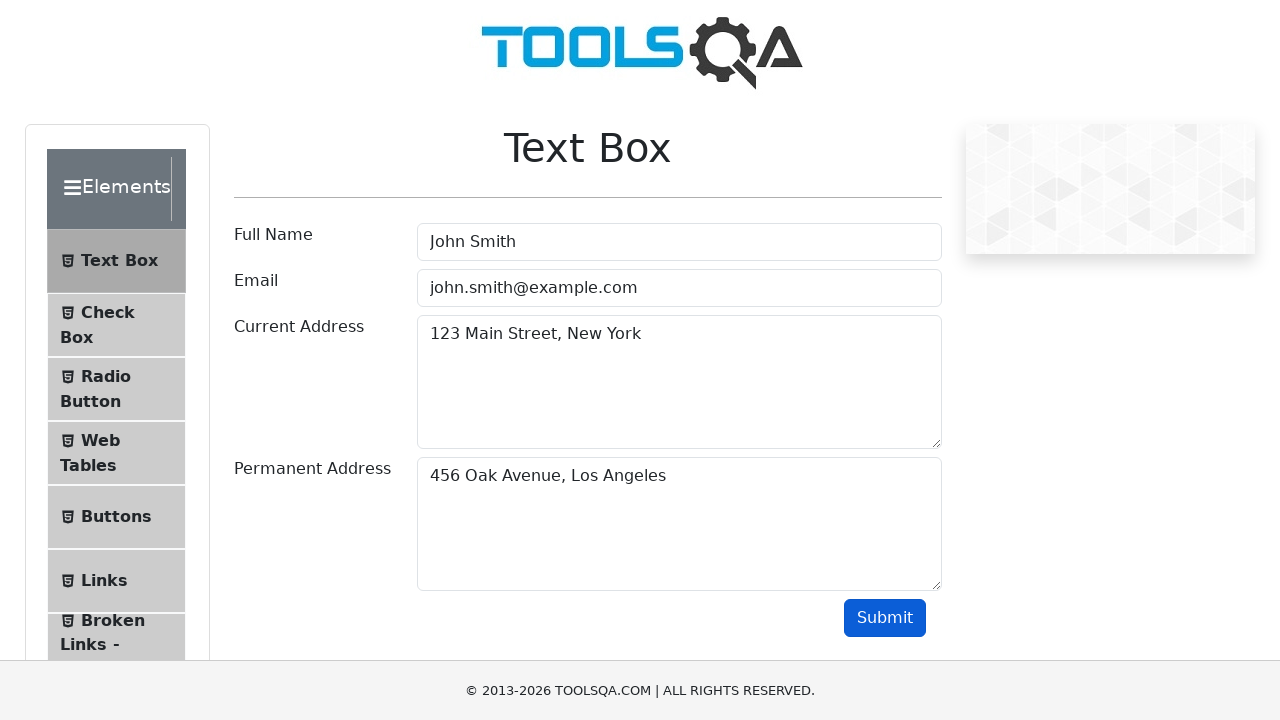